Navigates to an Angular practice page and verifies that the name input field is present and has dimensions

Starting URL: https://rahulshettyacademy.com/angularpractice/

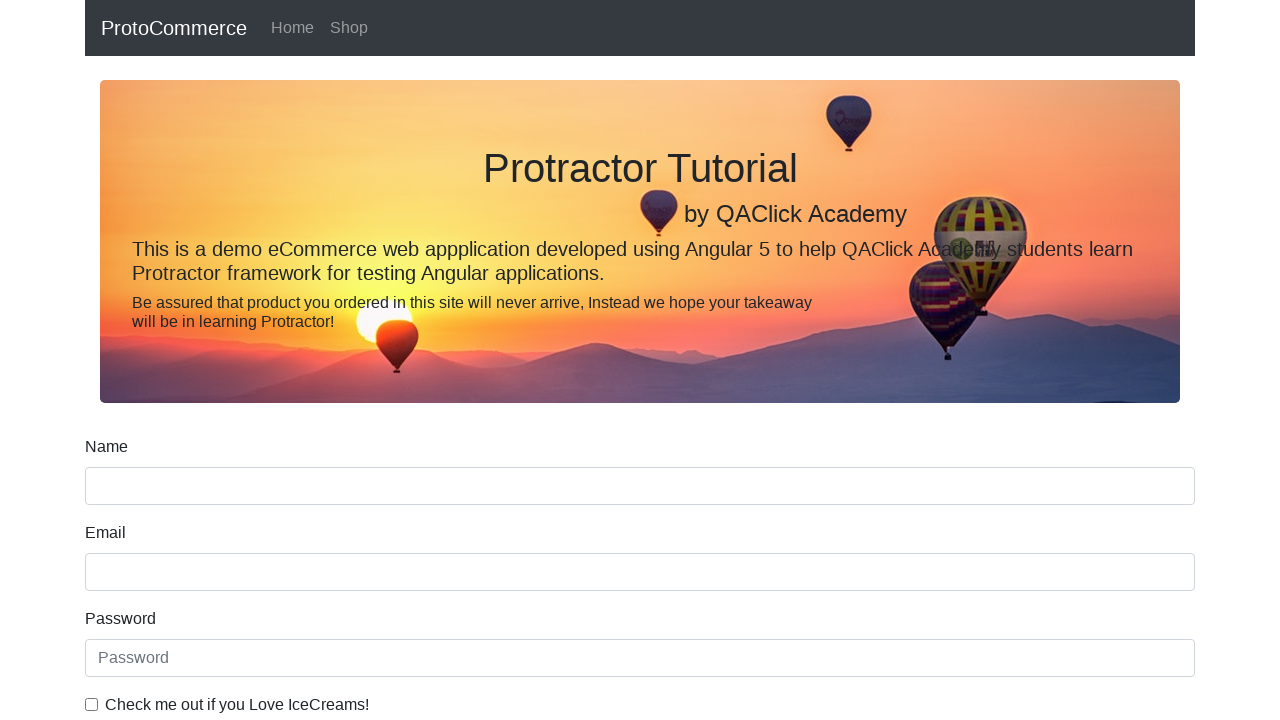

Navigated to Angular practice page
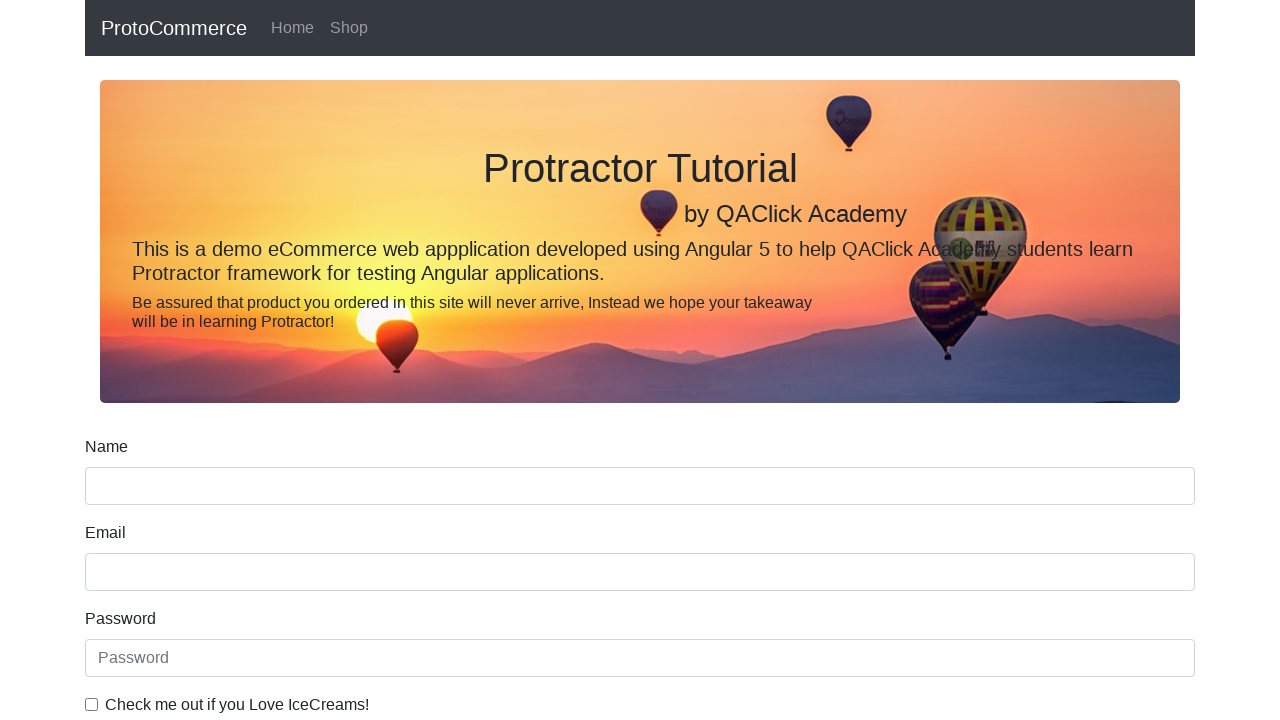

Name input field is present and loaded
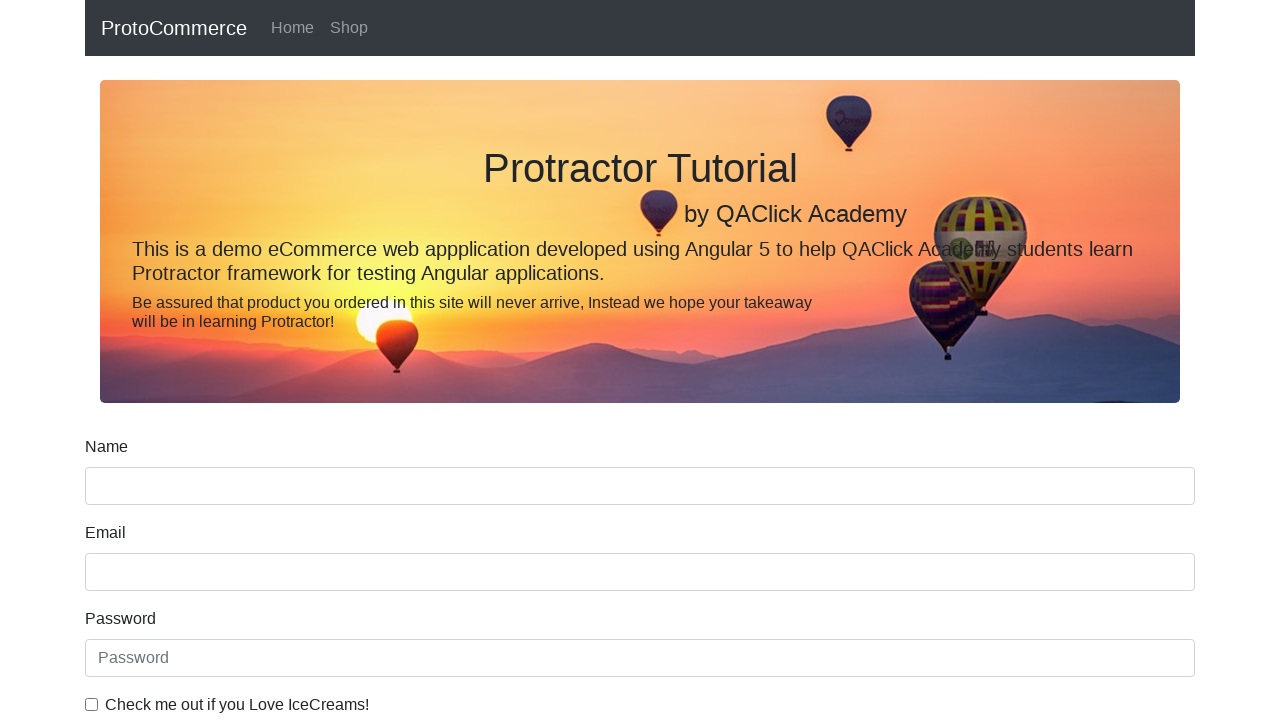

Retrieved bounding box for name field
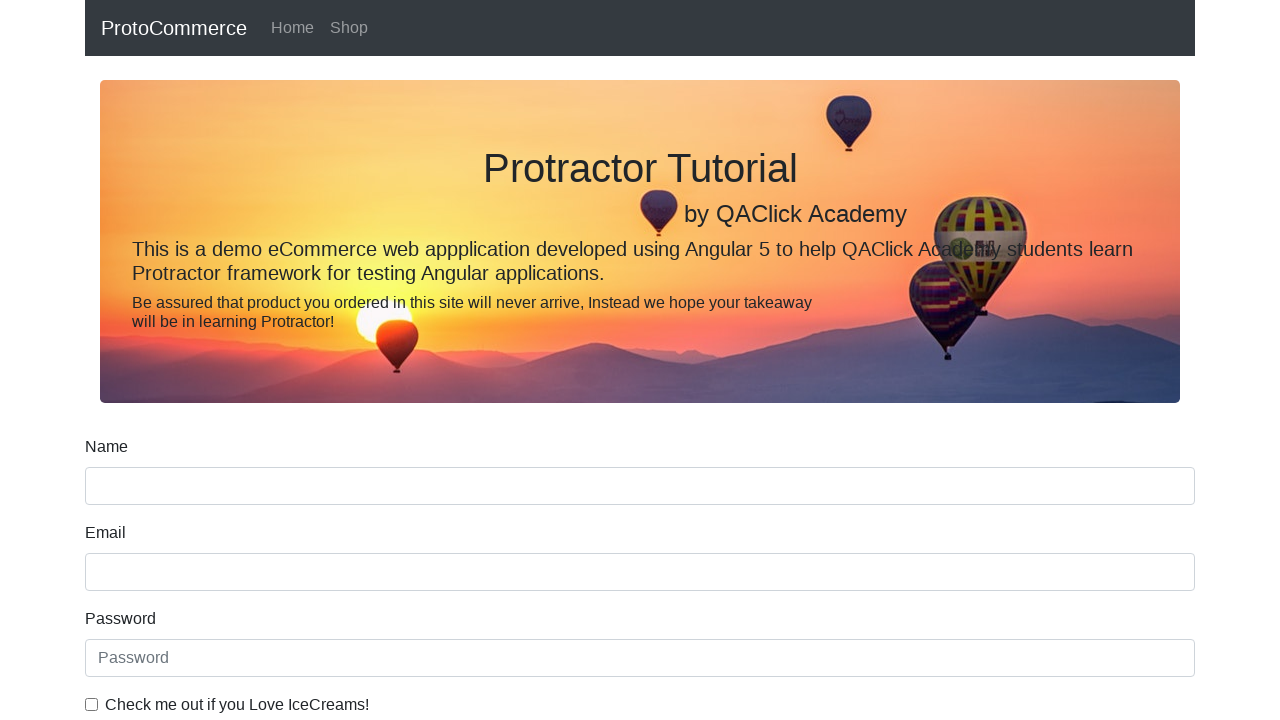

Verified name field is visible (bounding box is not None)
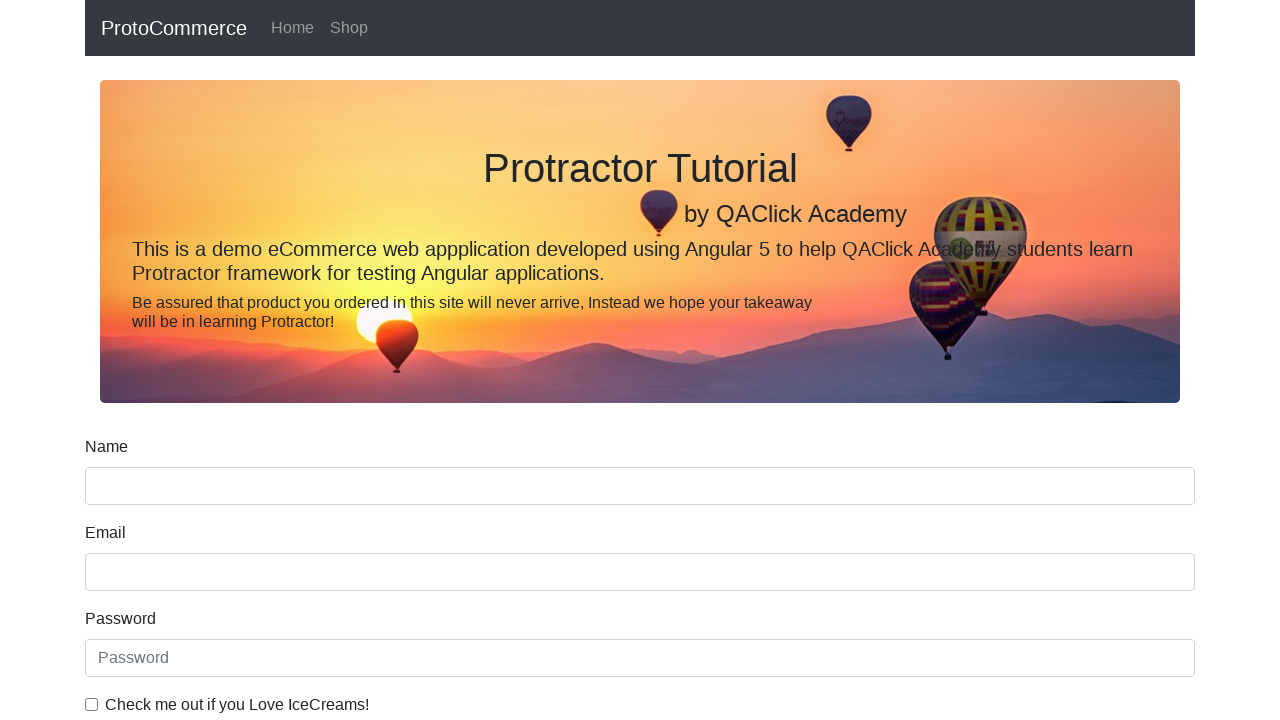

Verified name field has positive height
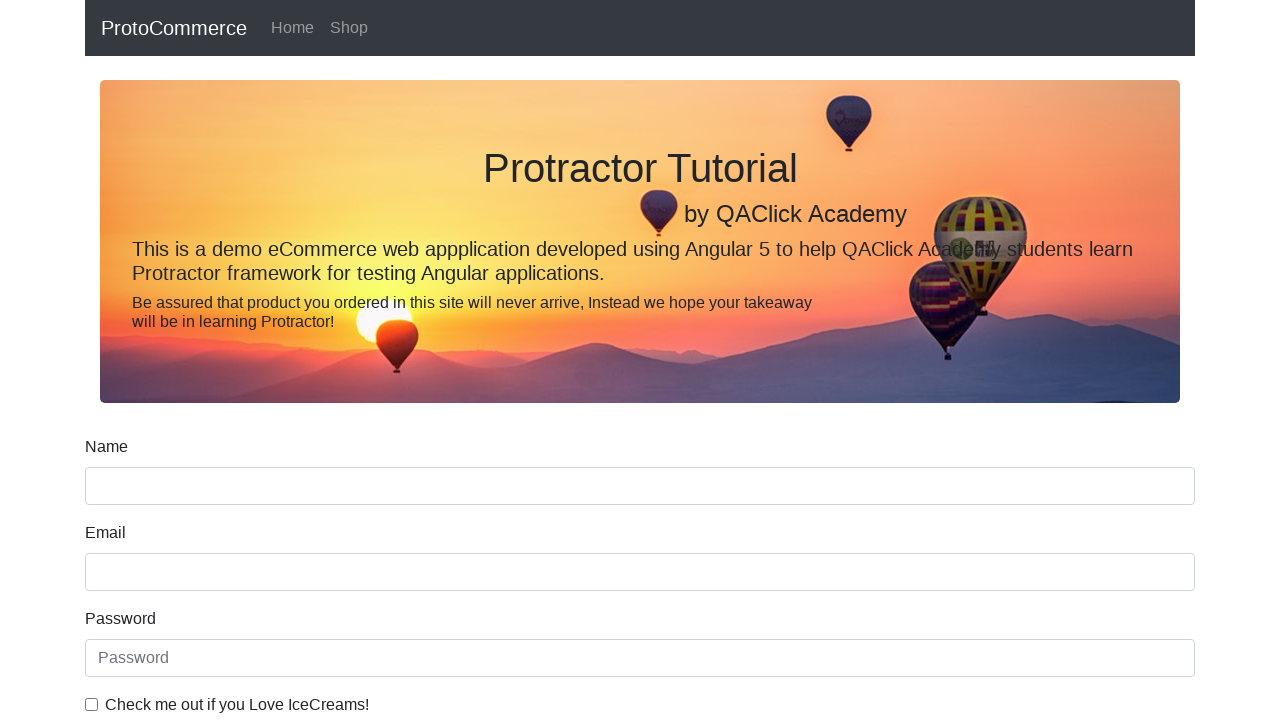

Verified name field has positive width
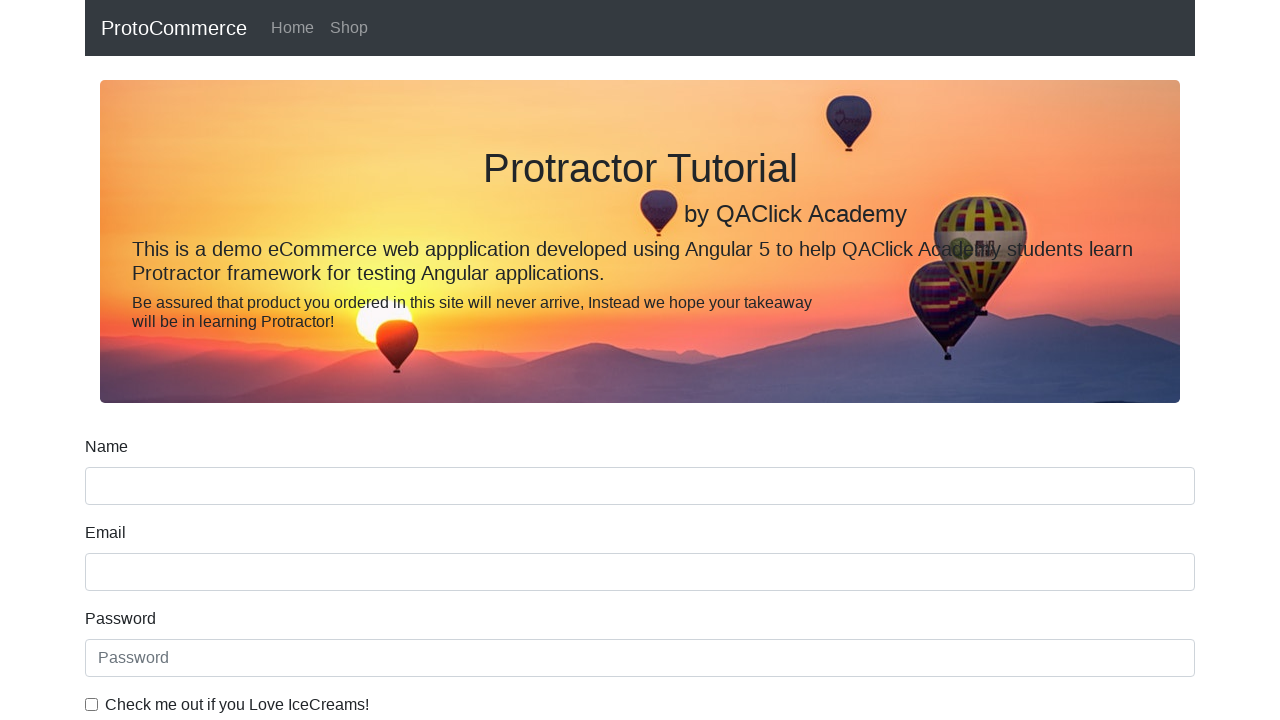

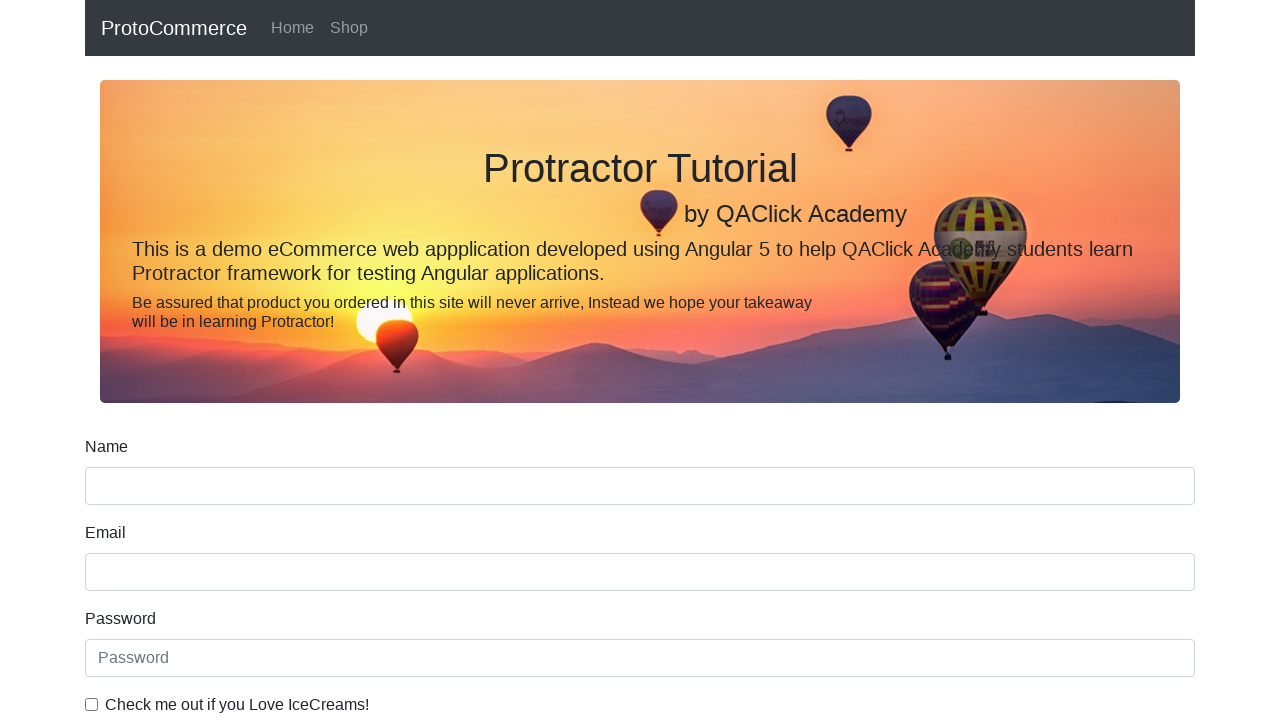